Fills out a practice form on techlistic.com by entering personal information, selecting options for gender, experience, profession, tools, and continent

Starting URL: https://www.techlistic.com/p/selenium-practice-form.html

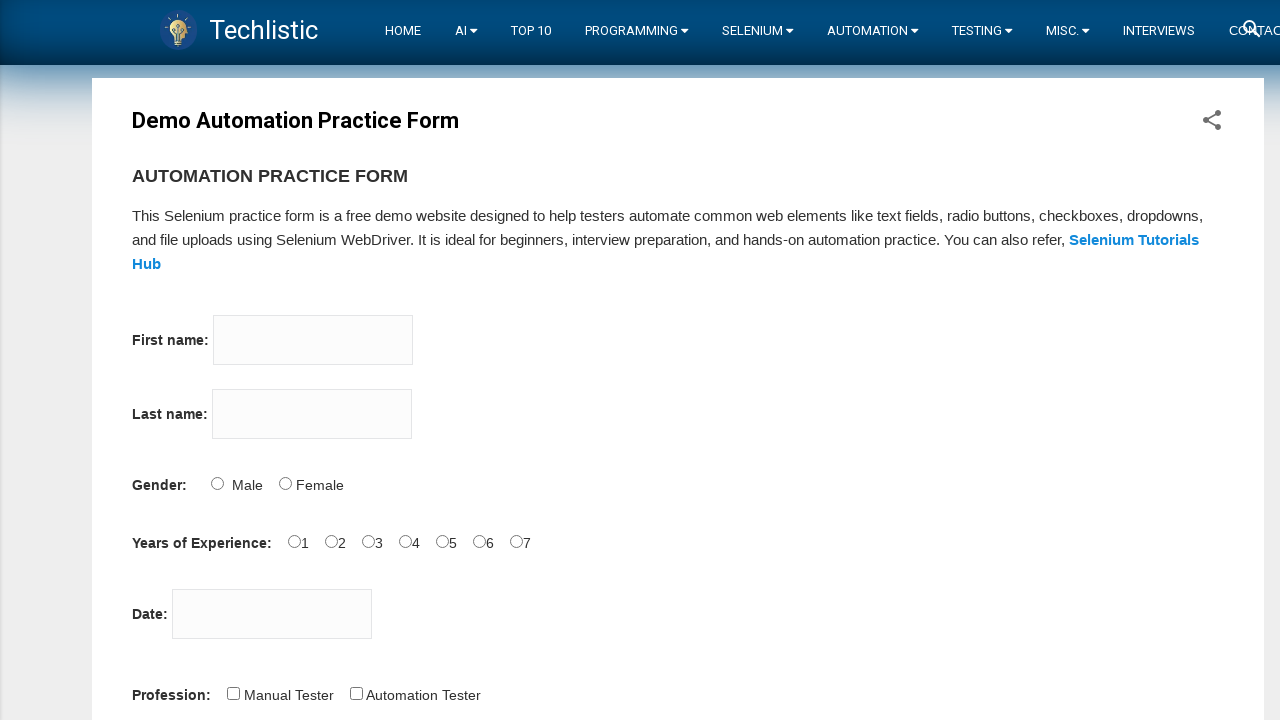

Filled first name field with 'ATHITHYAN' on (//input[@type='text'])[1]
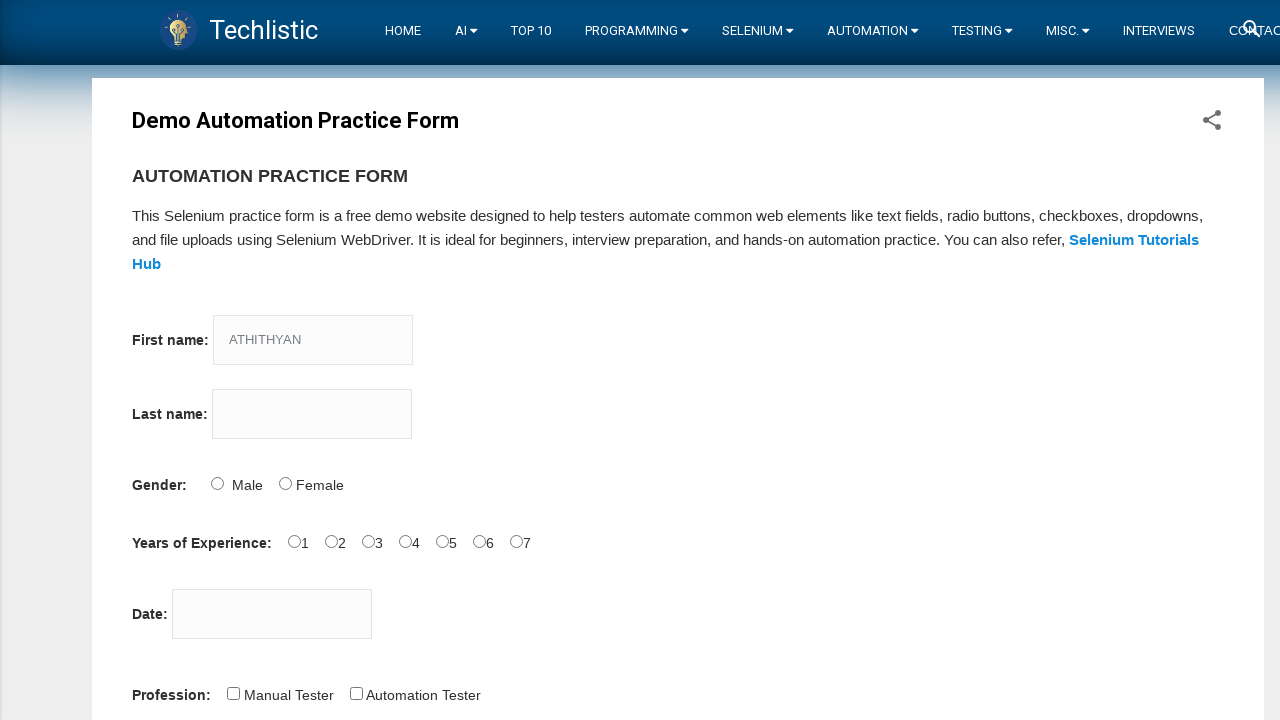

Filled last name field with 'V' on (//input[@type='text'])[2]
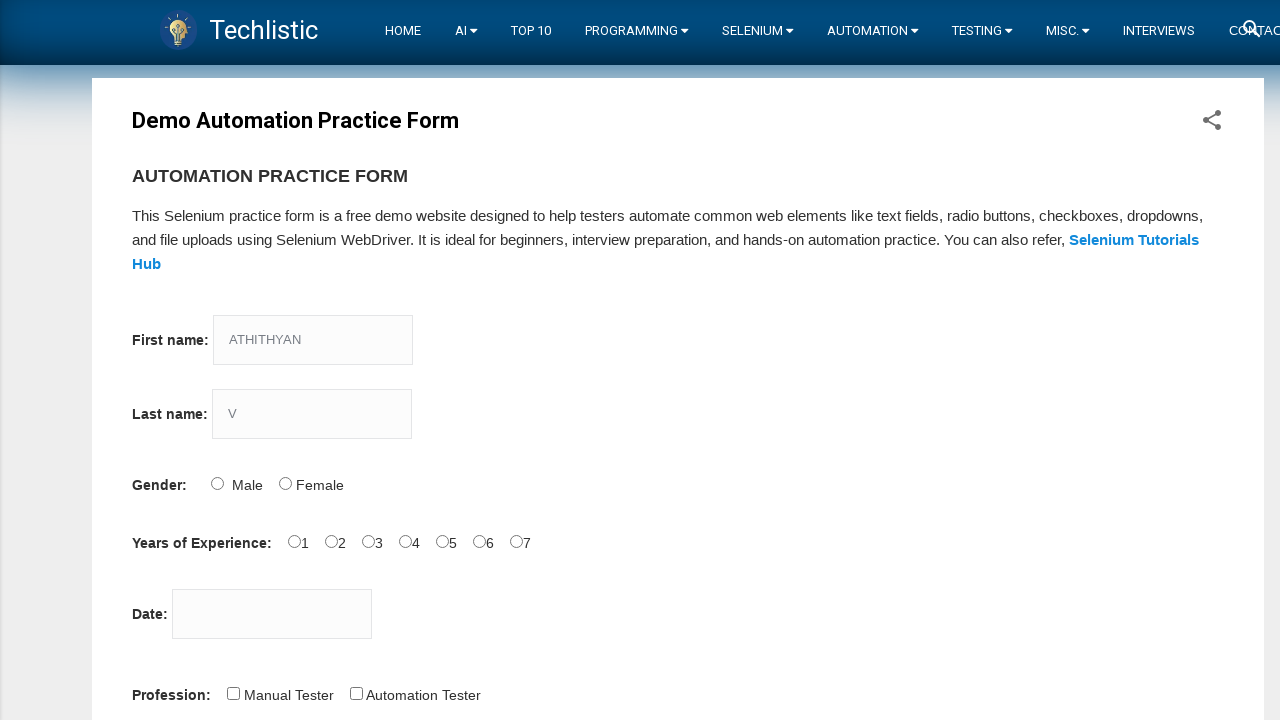

Selected gender option 'Male' at (217, 483) on xpath=//input[@name='sex' and @value='Male']
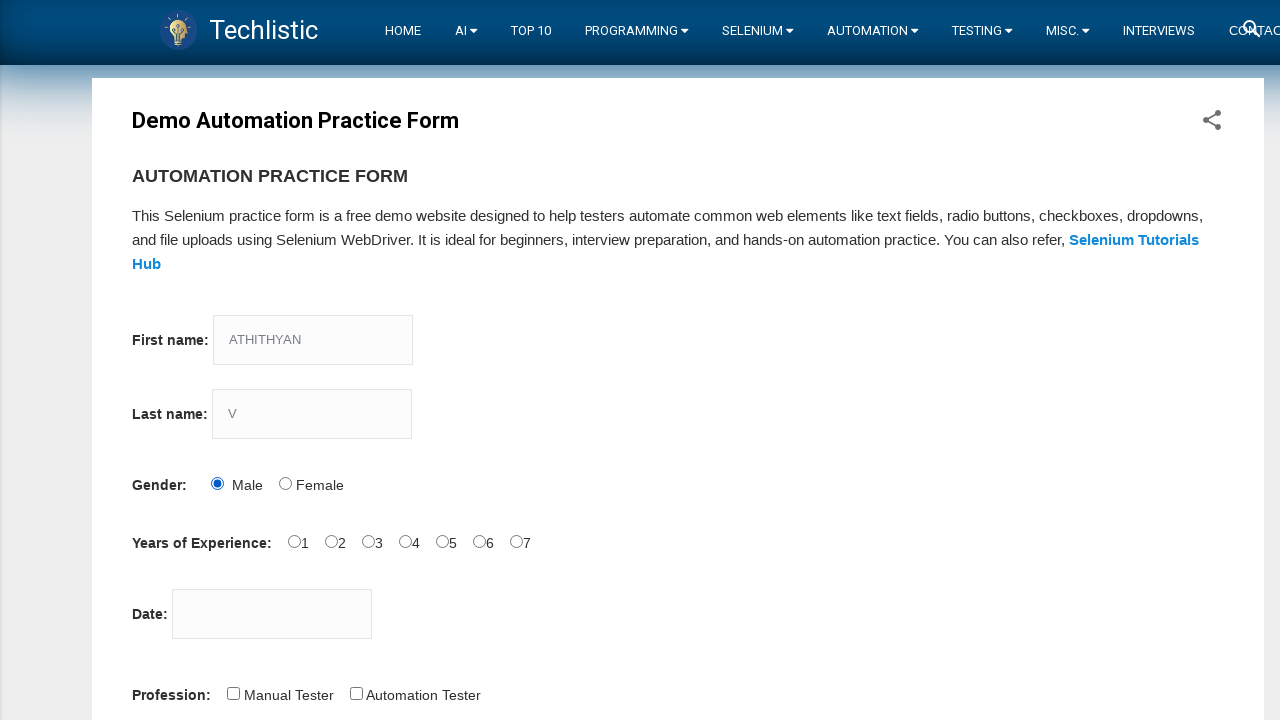

Selected experience option '2 years' at (331, 541) on xpath=//input[@name='exp' and @value='2']
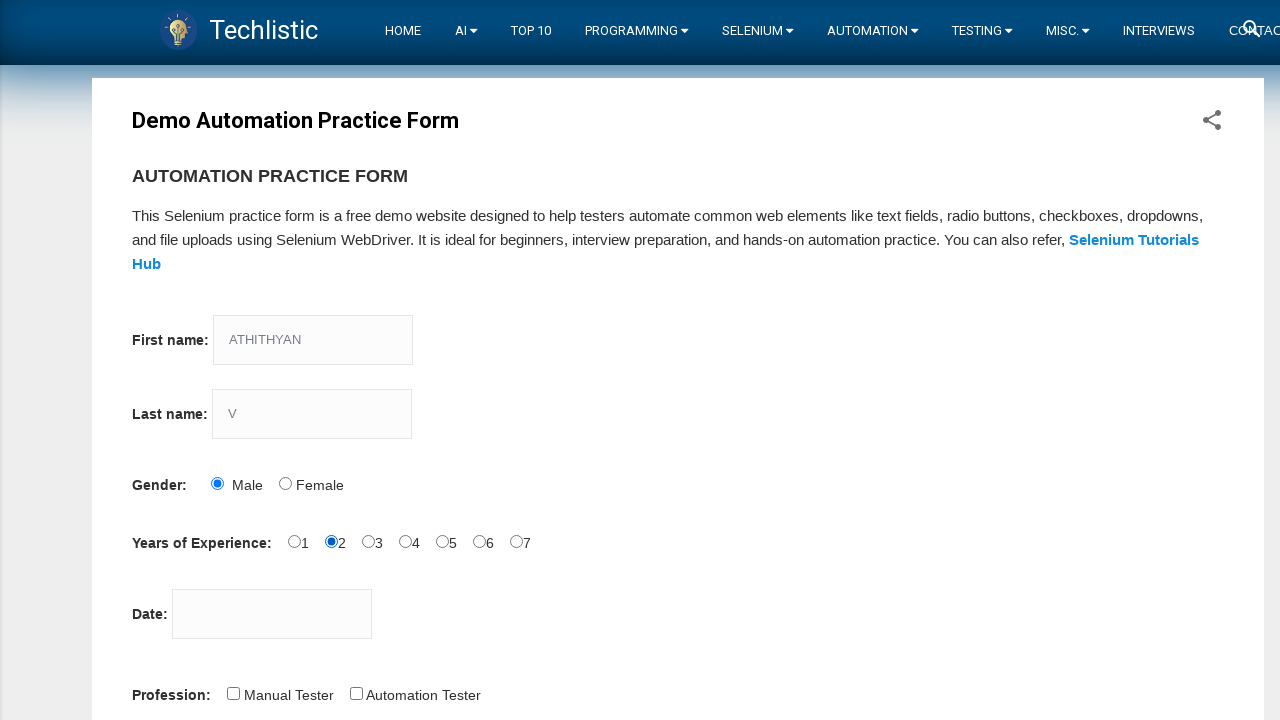

Filled date picker with '28/06/2025' on #datepicker
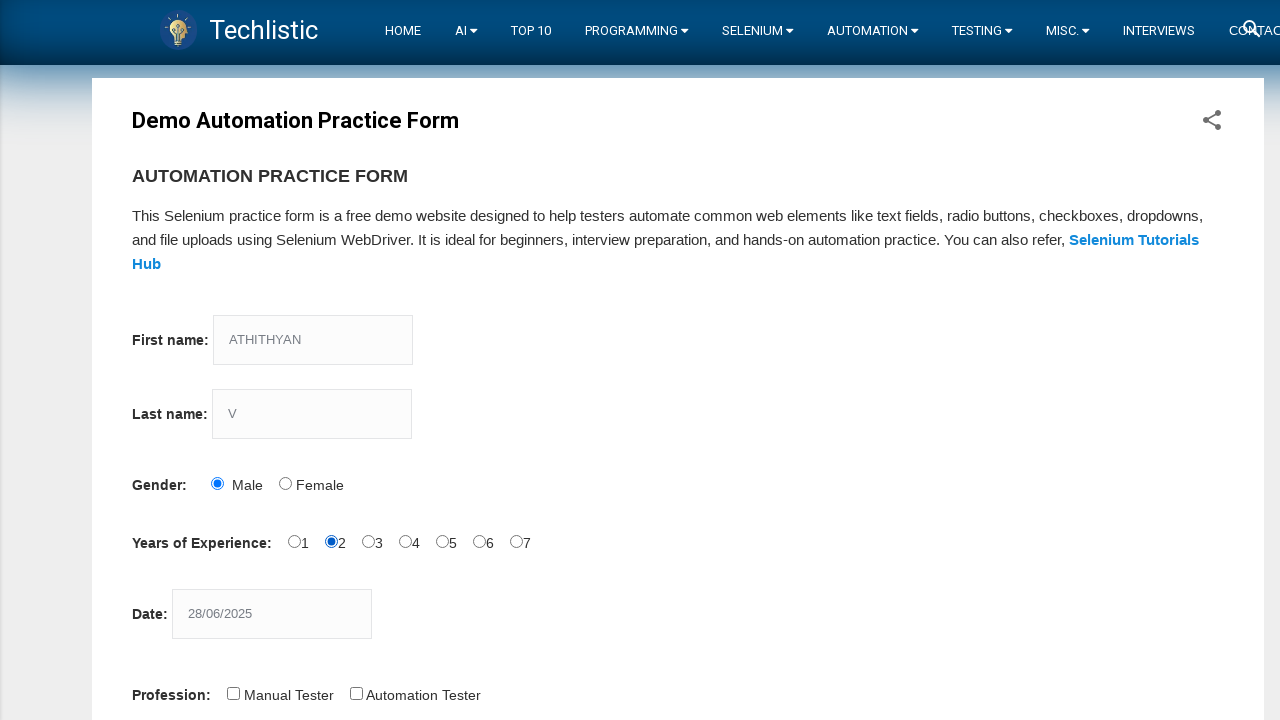

Selected profession option 'Manual Tester' at (233, 693) on (//input[@name='profession'])[1]
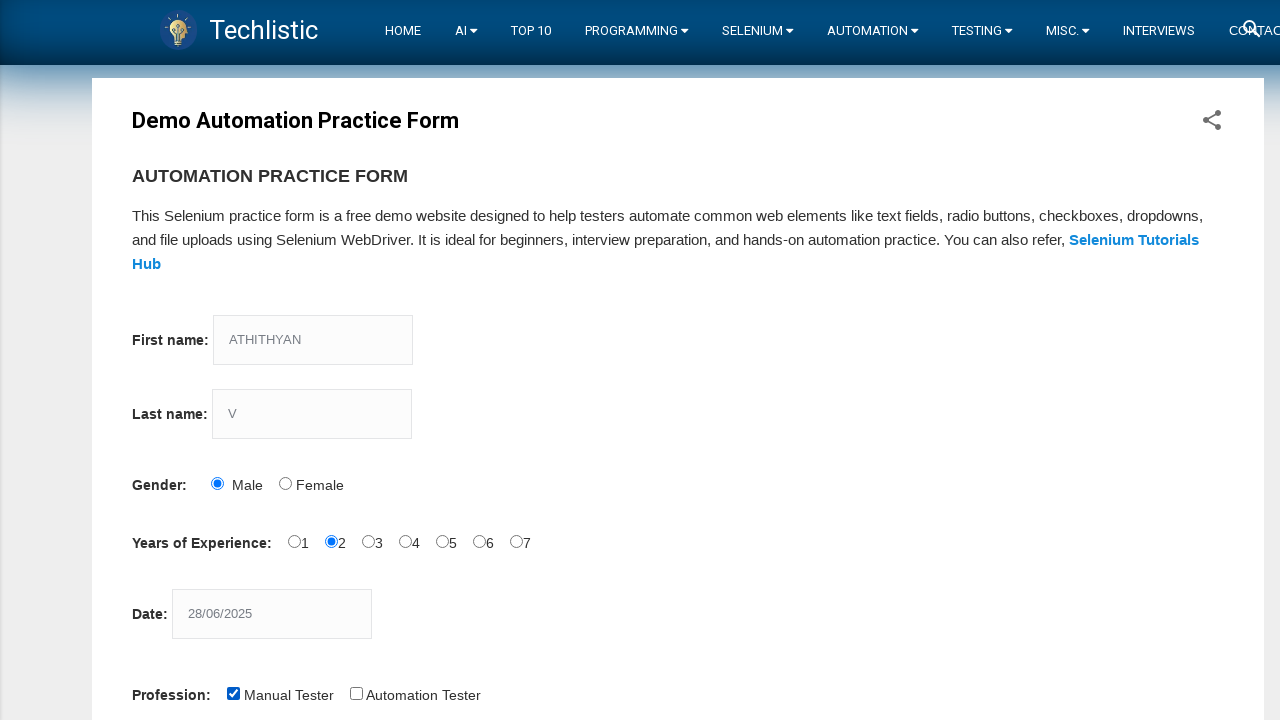

Selected automation tool 'Selenium Webdriver' at (446, 360) on (//input[@name='tool'])[3]
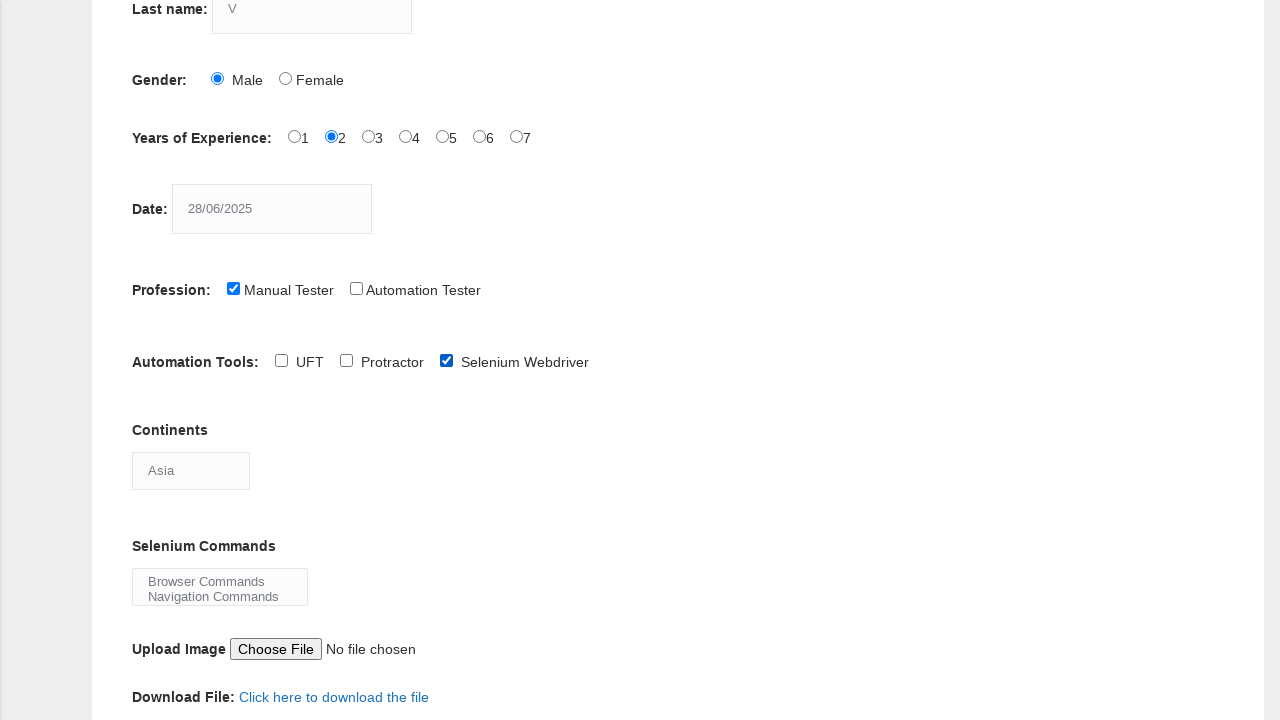

Selected continent option 'Europe' on #continents
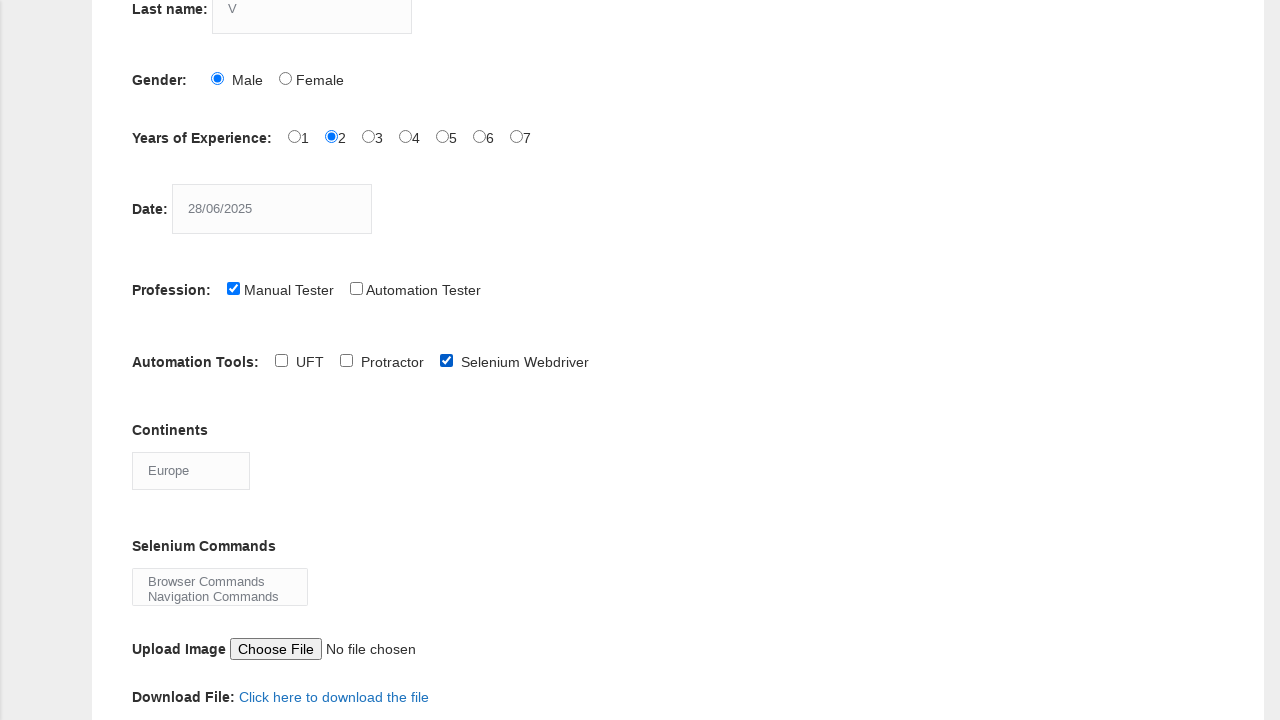

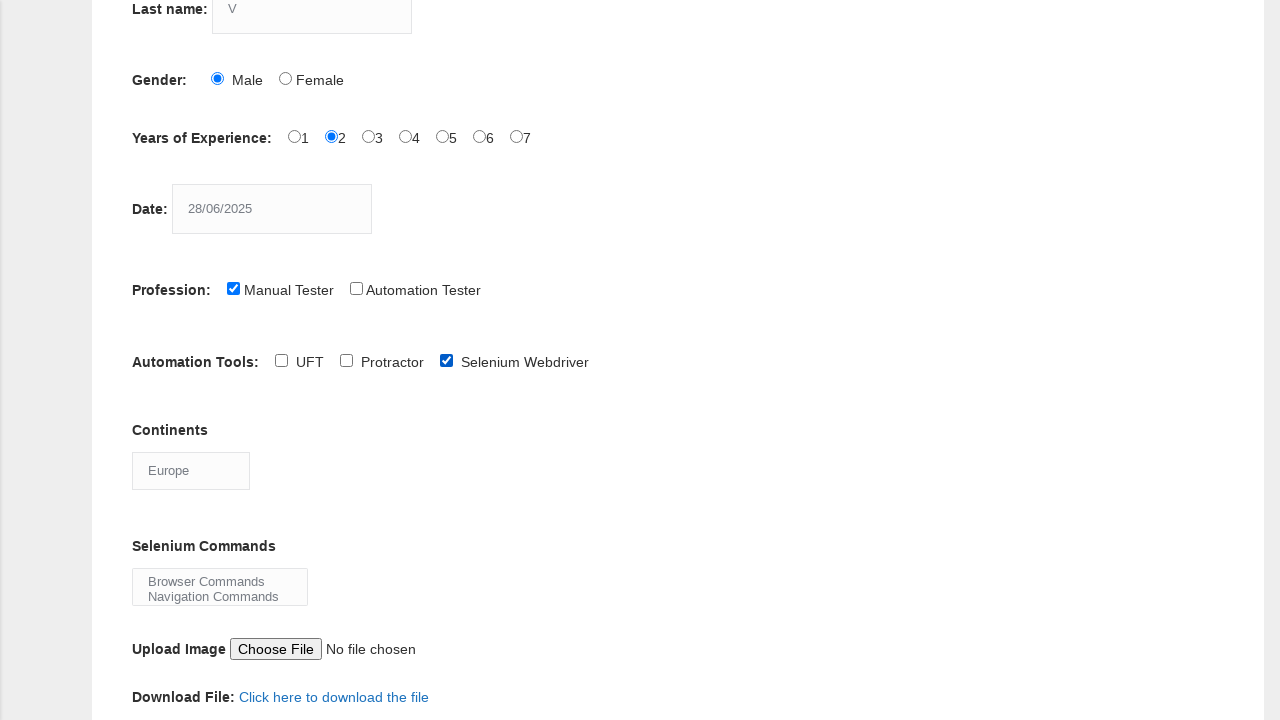